Tests an e-commerce vegetable shopping cart by searching for specific items from a list and adding them to cart

Starting URL: https://rahulshettyacademy.com/seleniumPractise

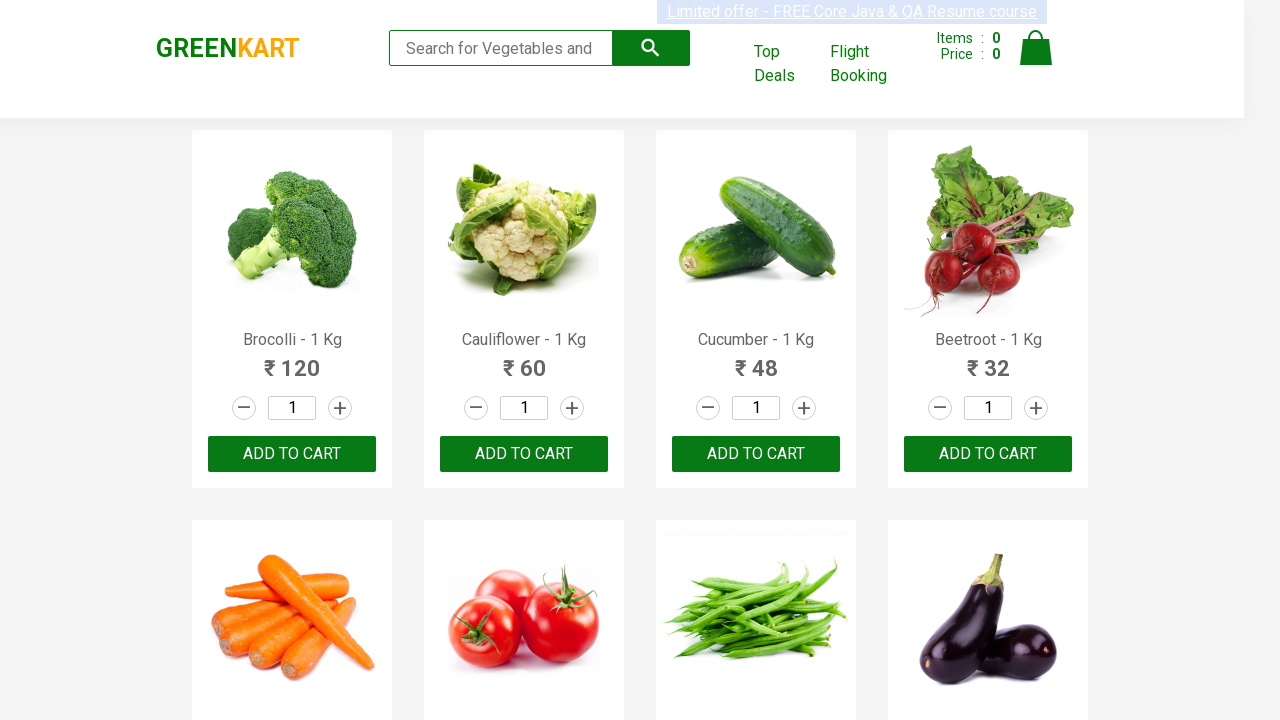

Waited for product names to load on the page
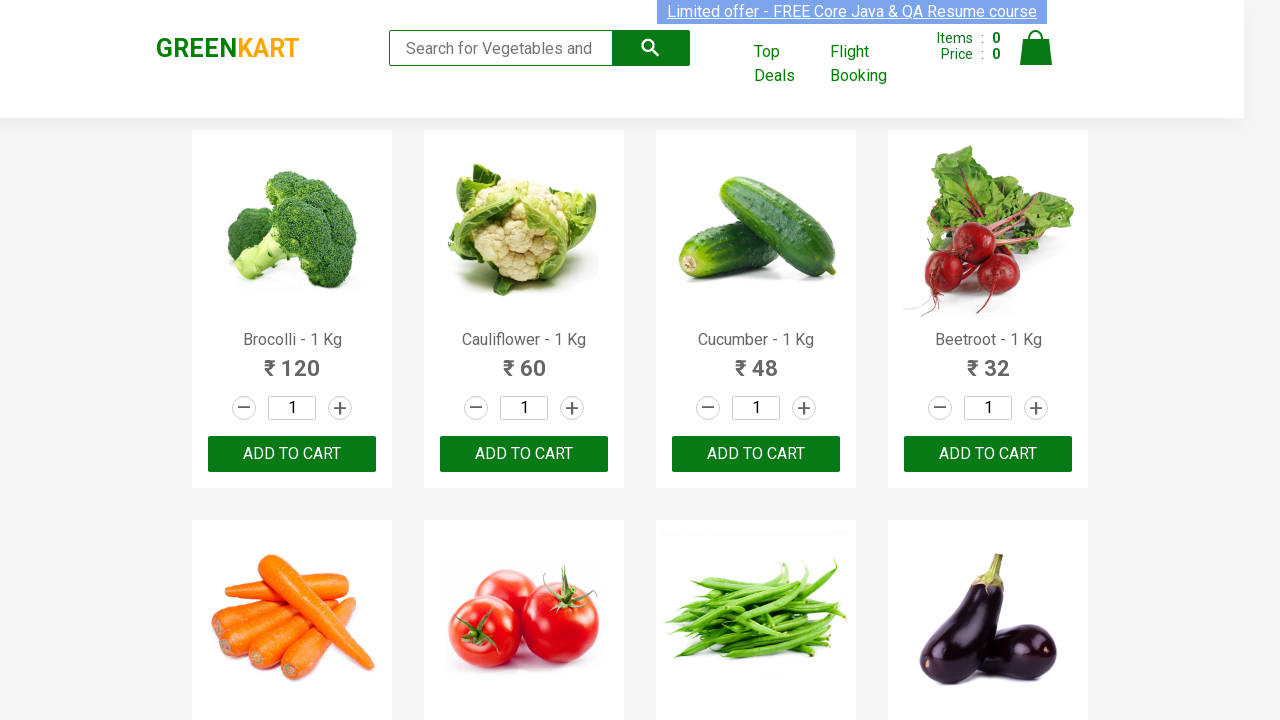

Retrieved all product name elements
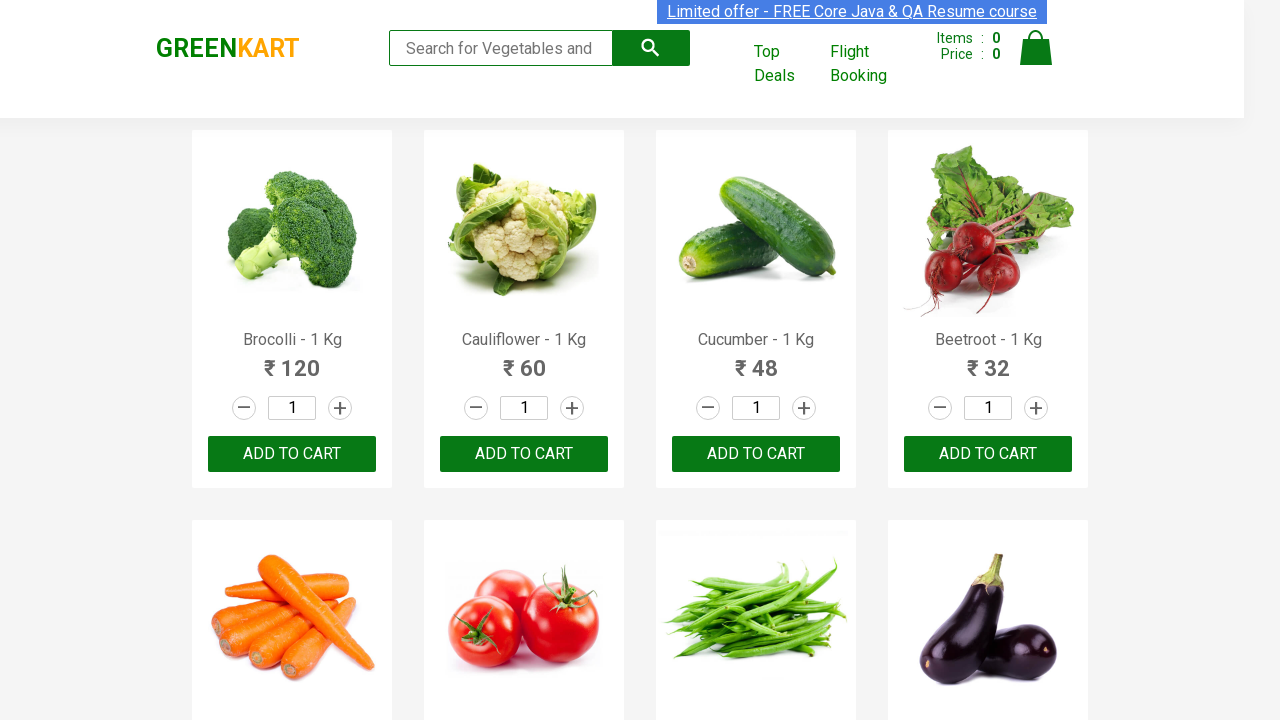

Retrieved all add to cart buttons
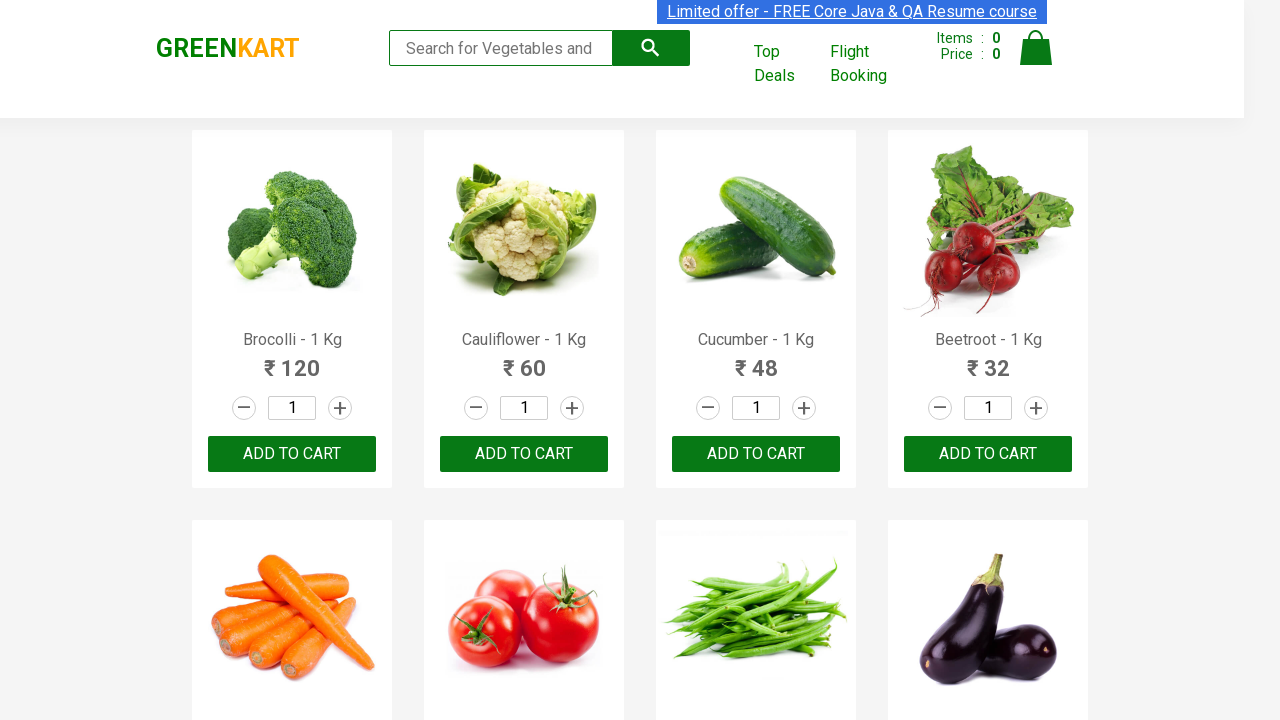

Retrieved product text: Brocolli - 1 Kg
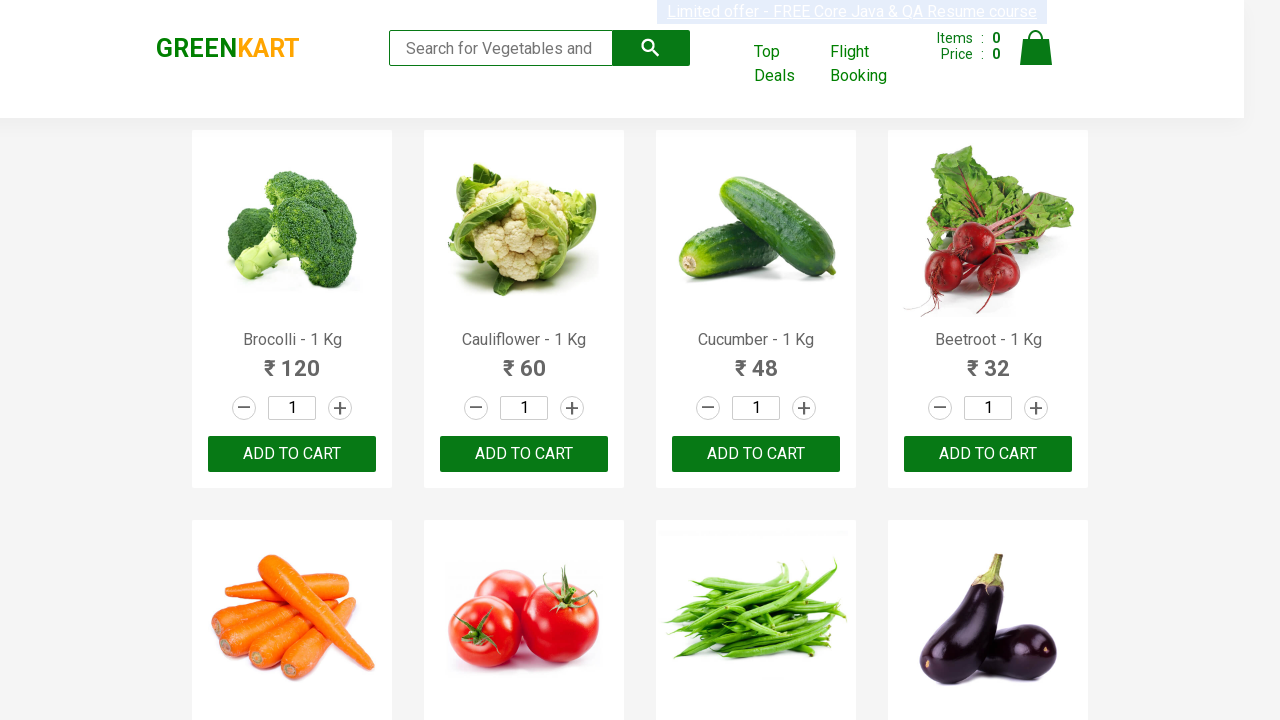

Retrieved product text: Cauliflower - 1 Kg
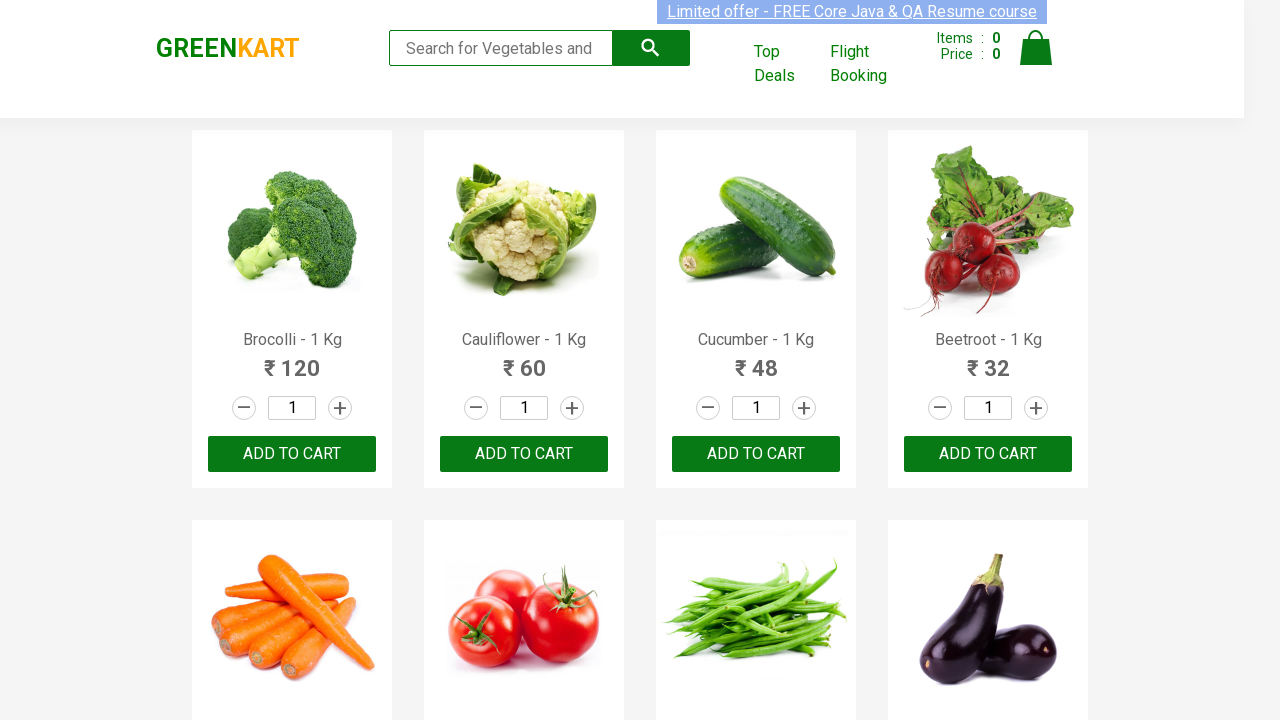

Retrieved product text: Cucumber - 1 Kg
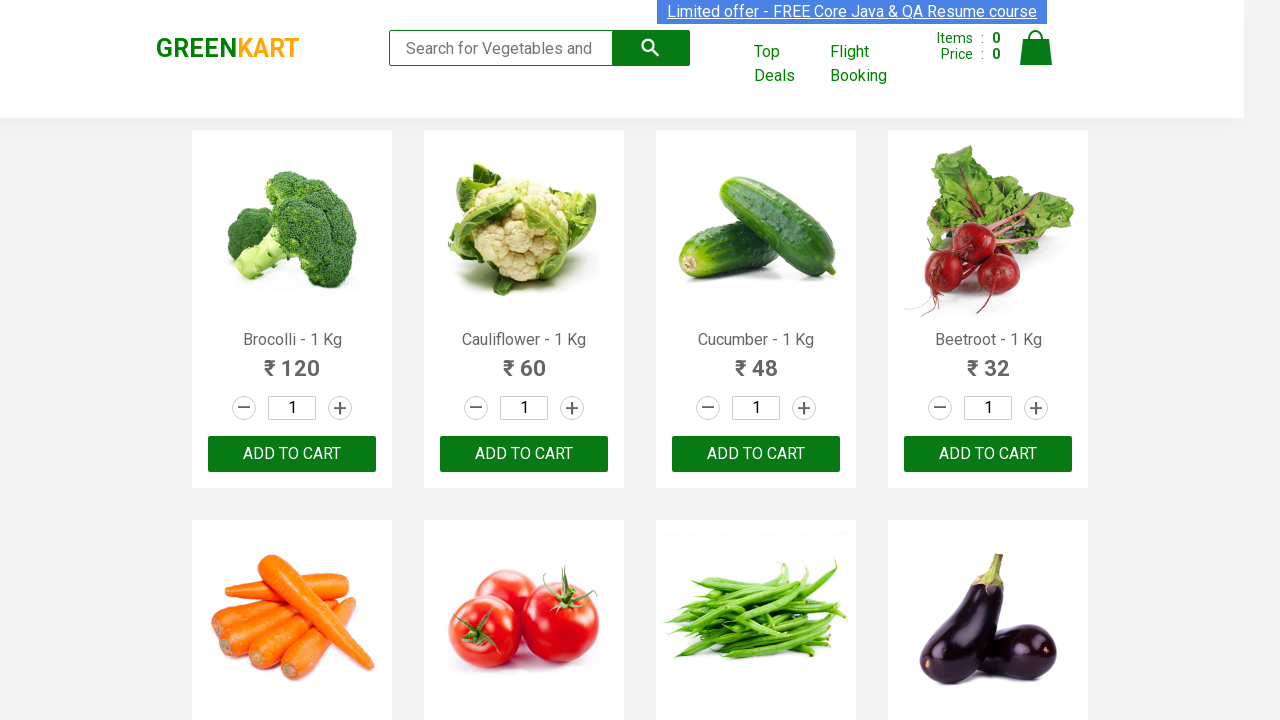

Retrieved product text: Beetroot - 1 Kg
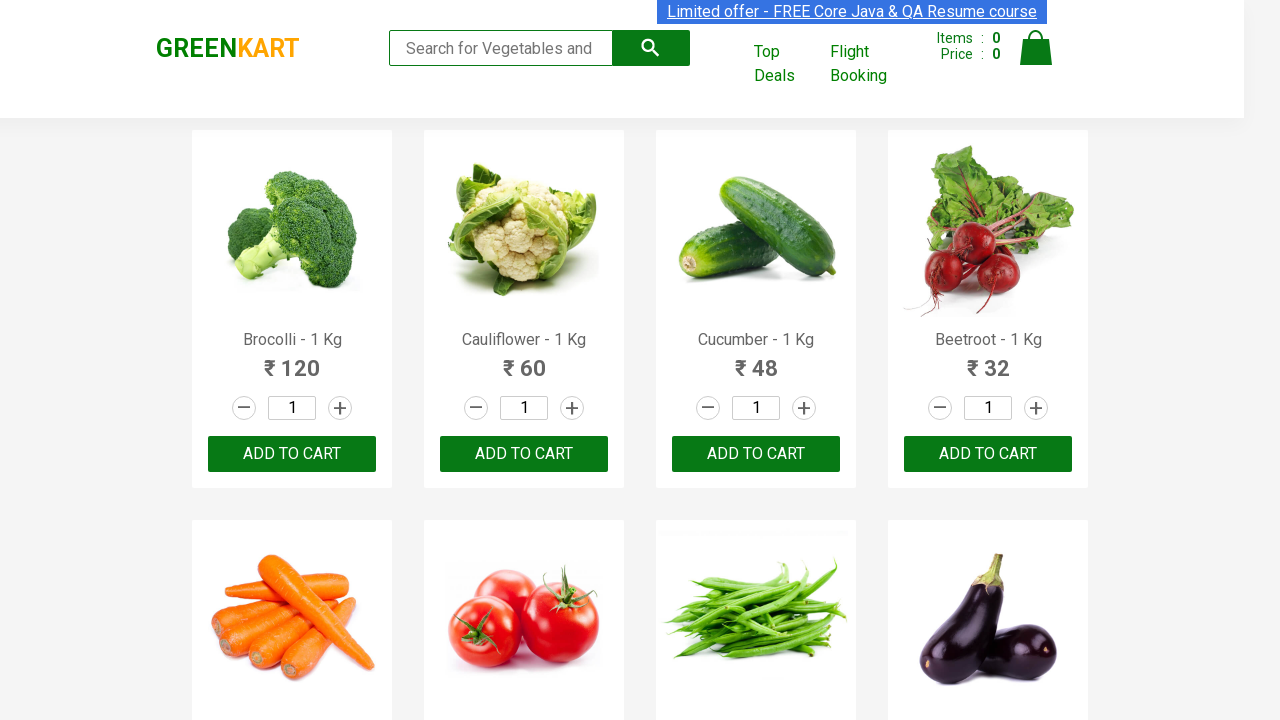

Added Beetroot to cart at (988, 454) on div.product-action button >> nth=3
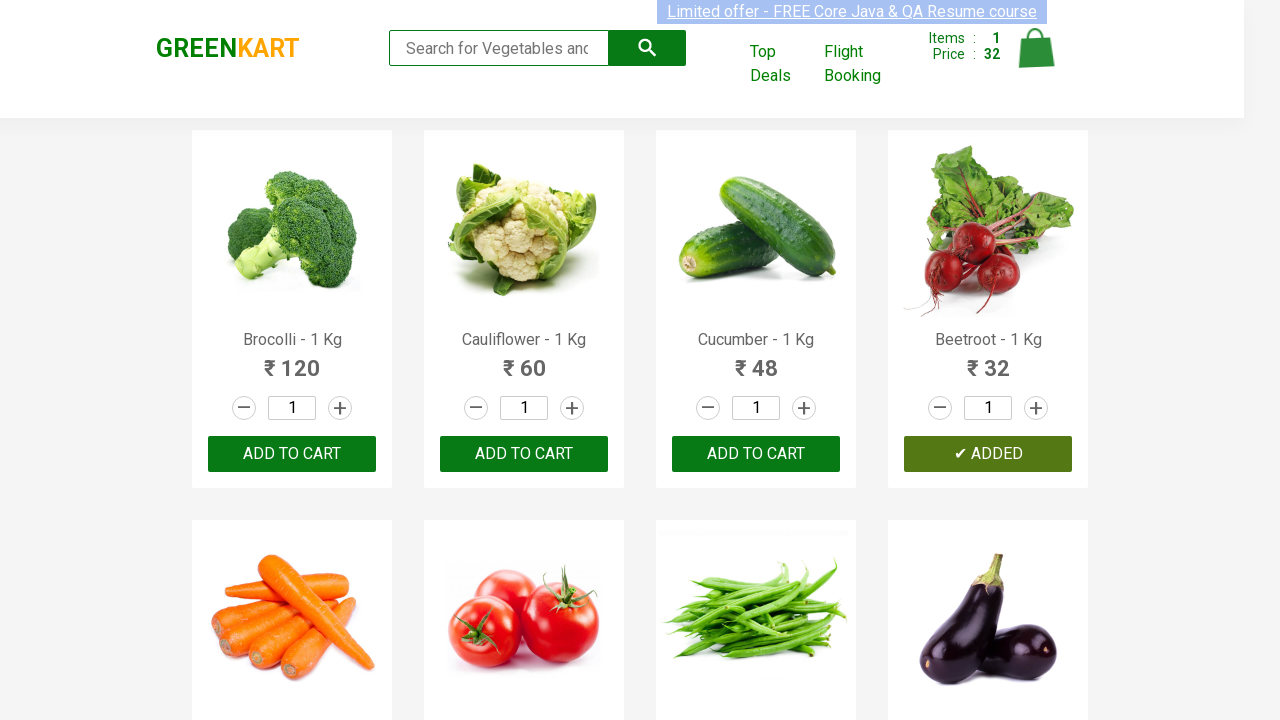

Retrieved product text: Carrot - 1 Kg
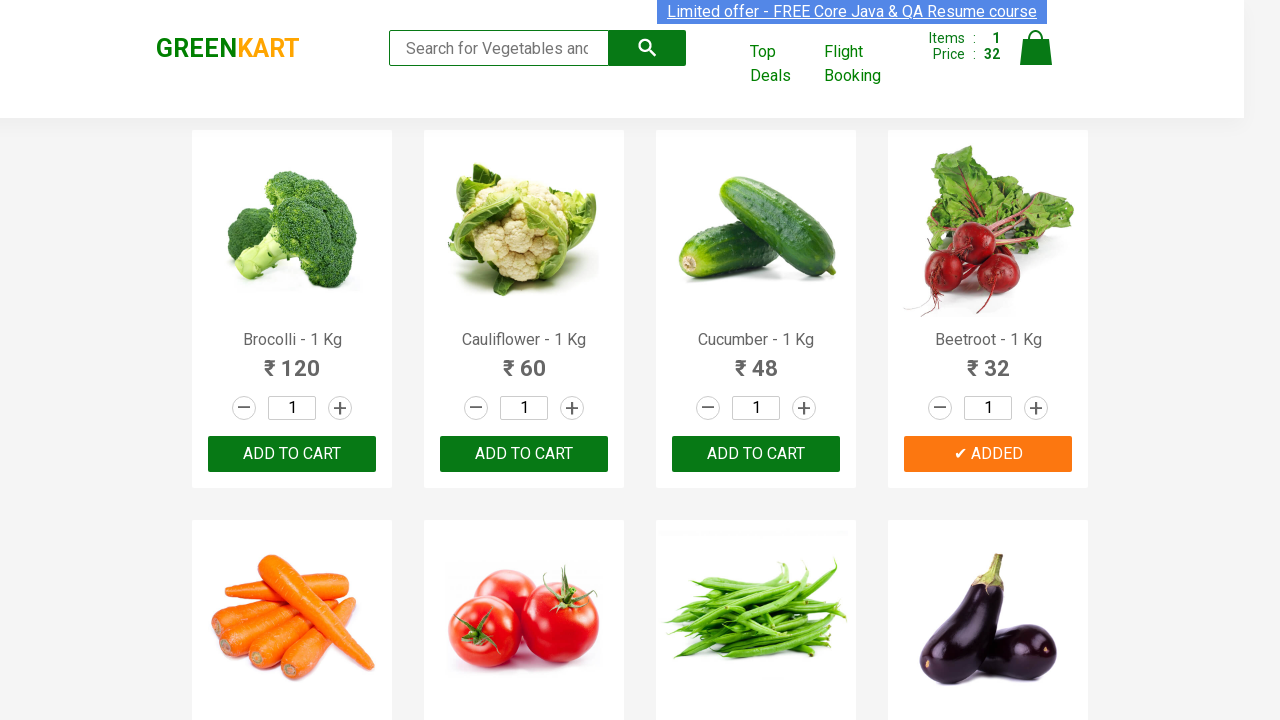

Retrieved product text: Tomato - 1 Kg
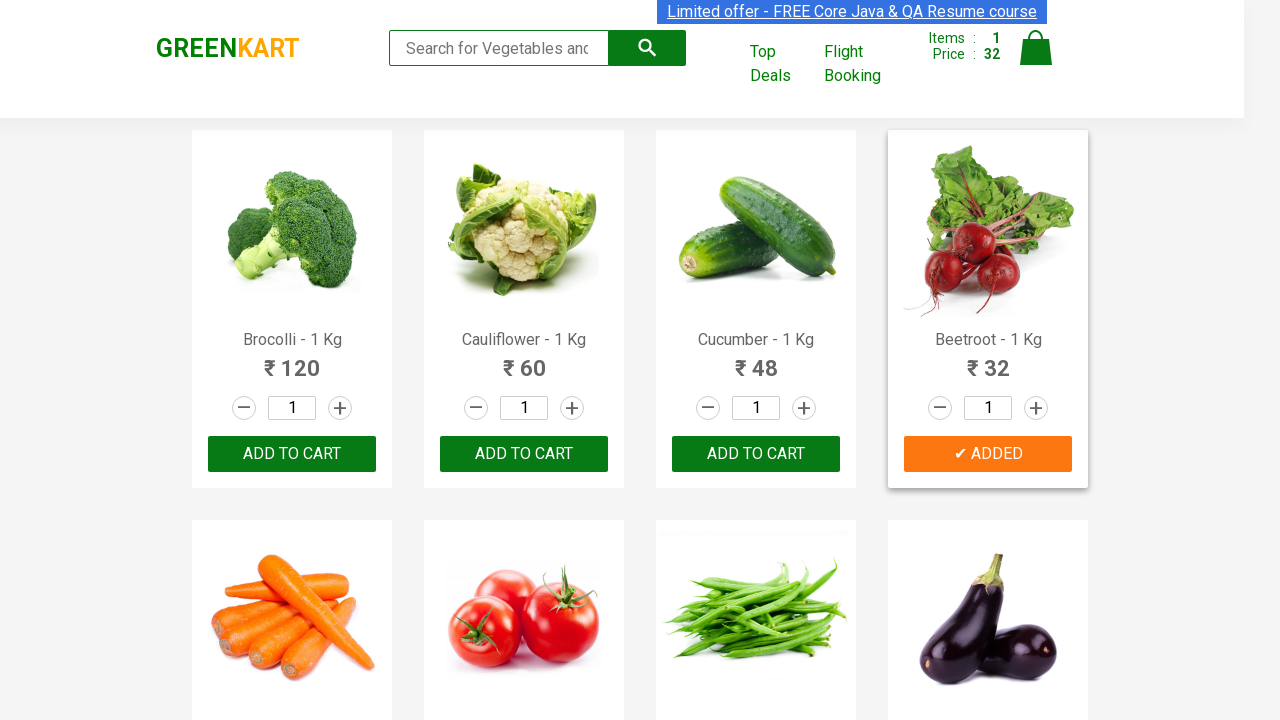

Retrieved product text: Beans - 1 Kg
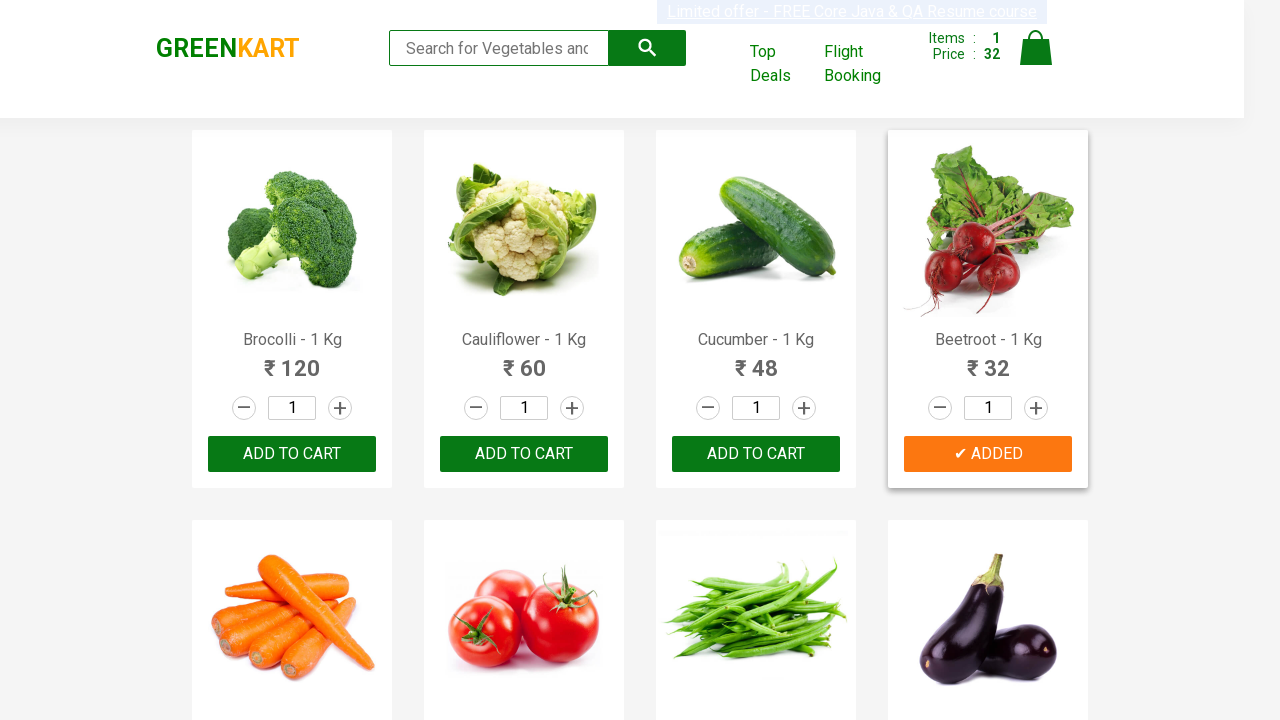

Retrieved product text: Brinjal - 1 Kg
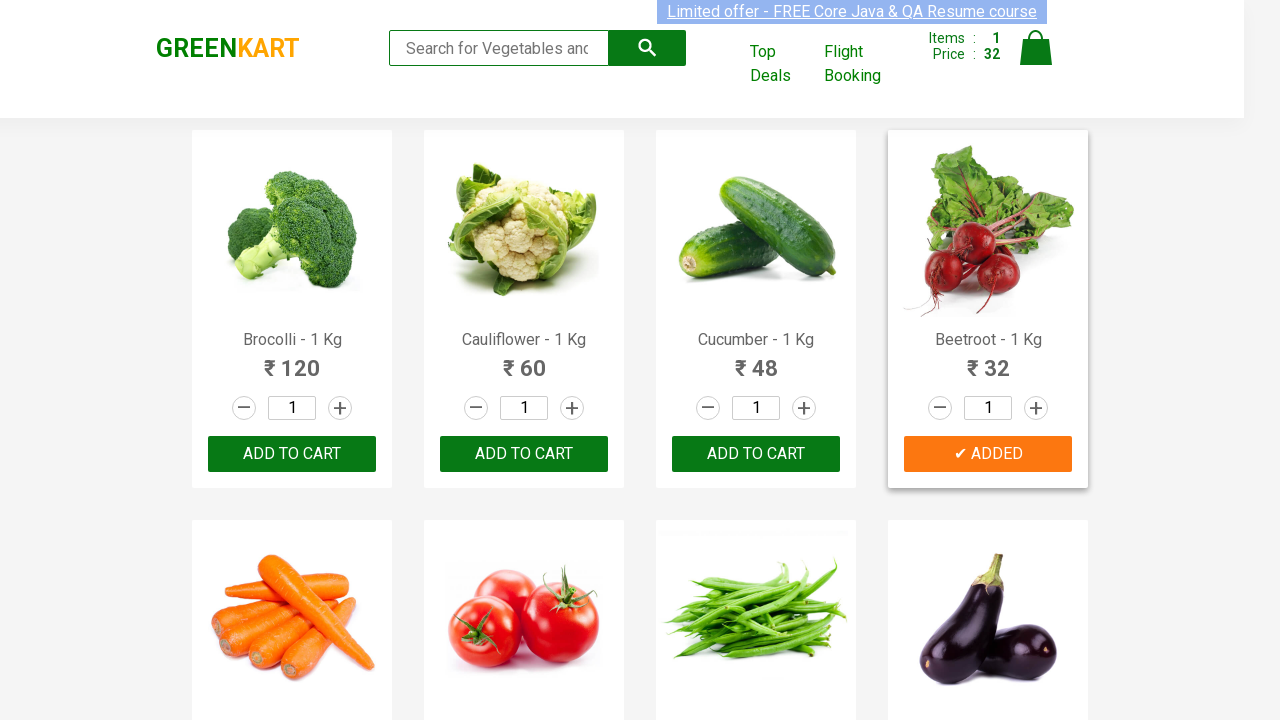

Added Brinjal to cart at (988, 360) on div.product-action button >> nth=7
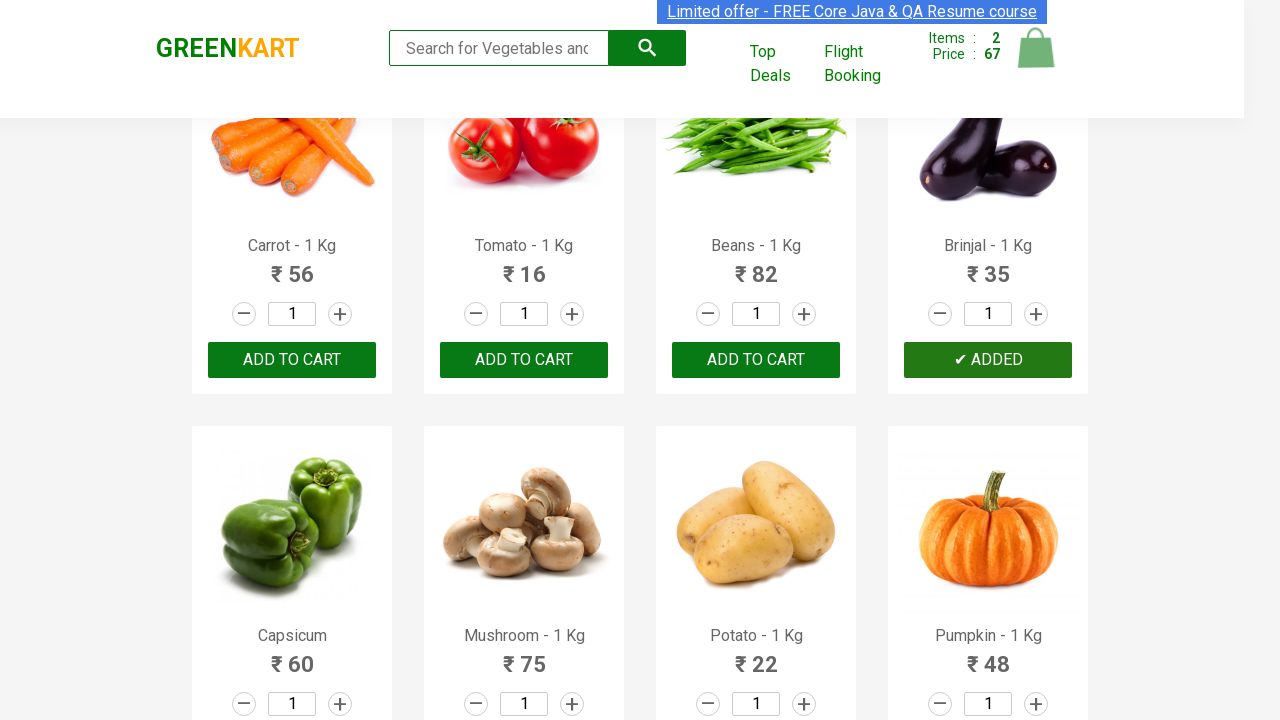

Retrieved product text: Capsicum
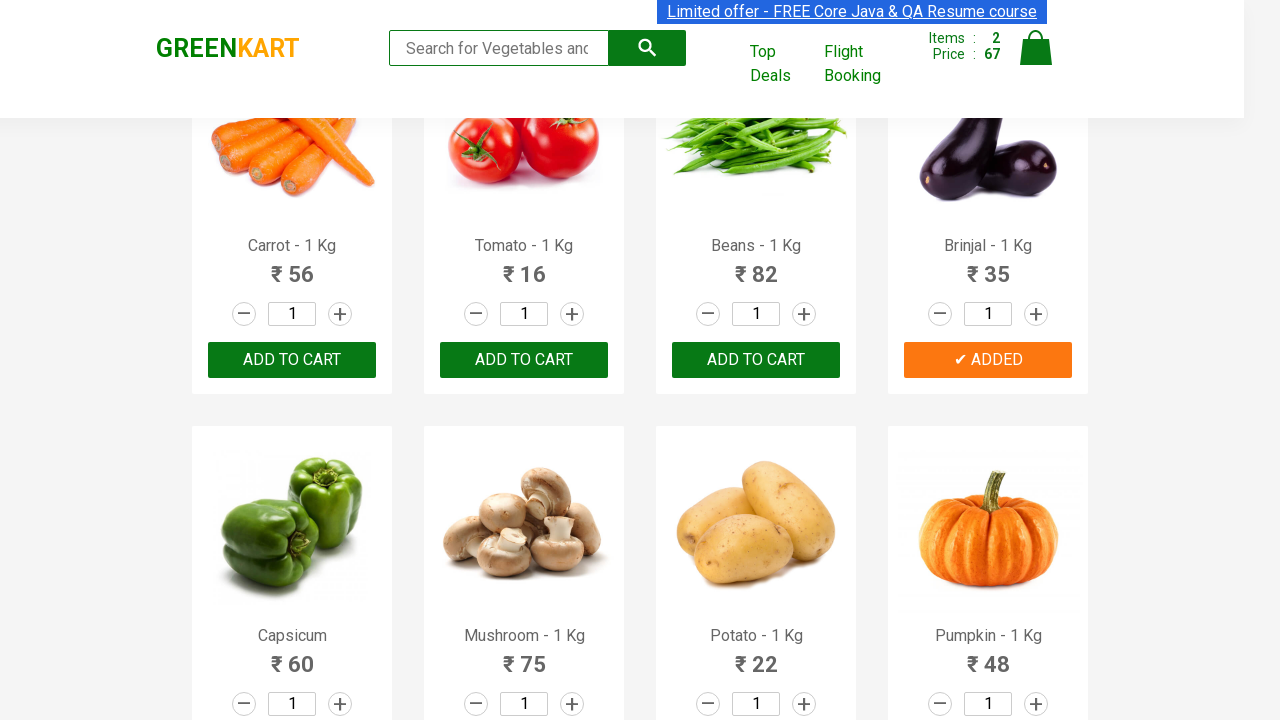

Retrieved product text: Mushroom - 1 Kg
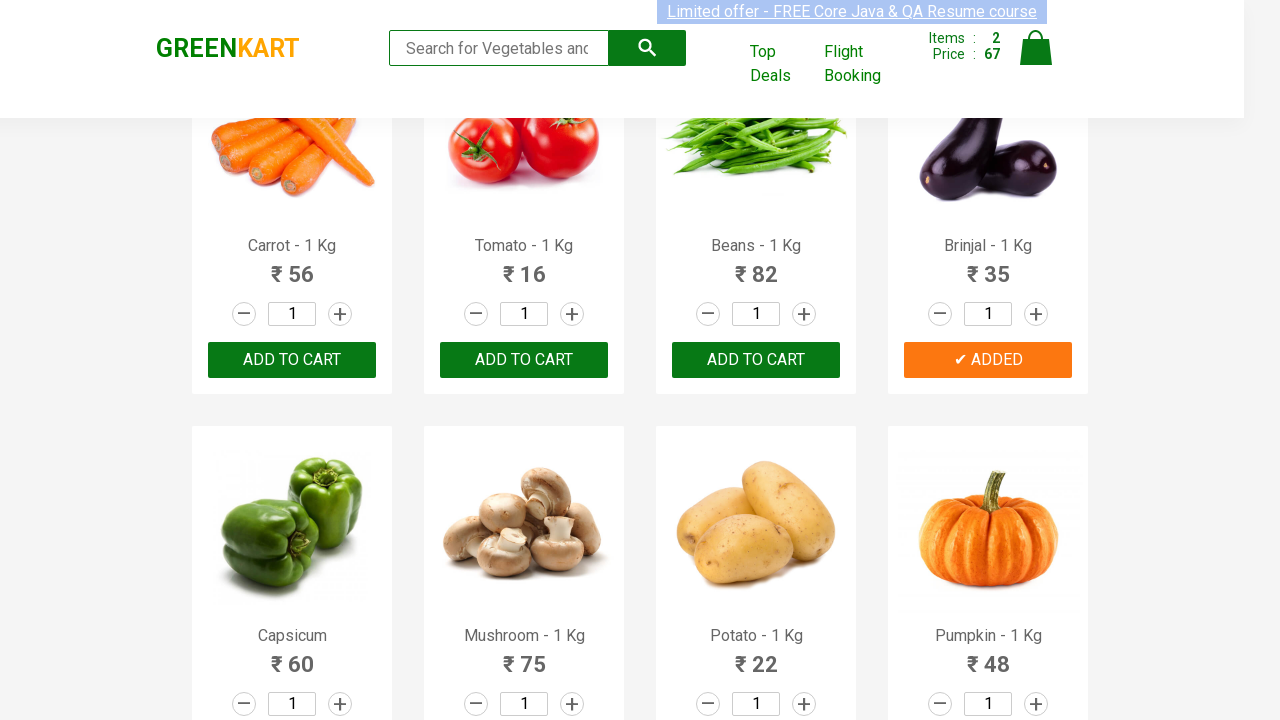

Retrieved product text: Potato - 1 Kg
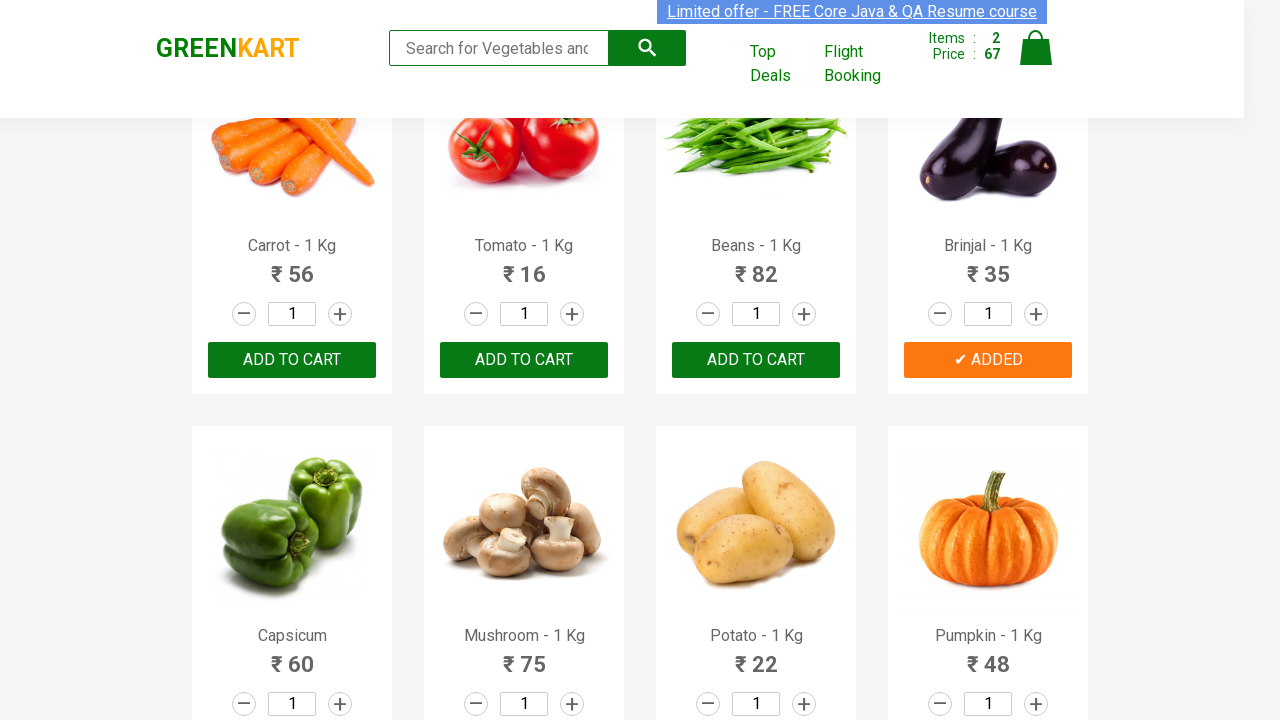

Added Potato to cart at (756, 360) on div.product-action button >> nth=10
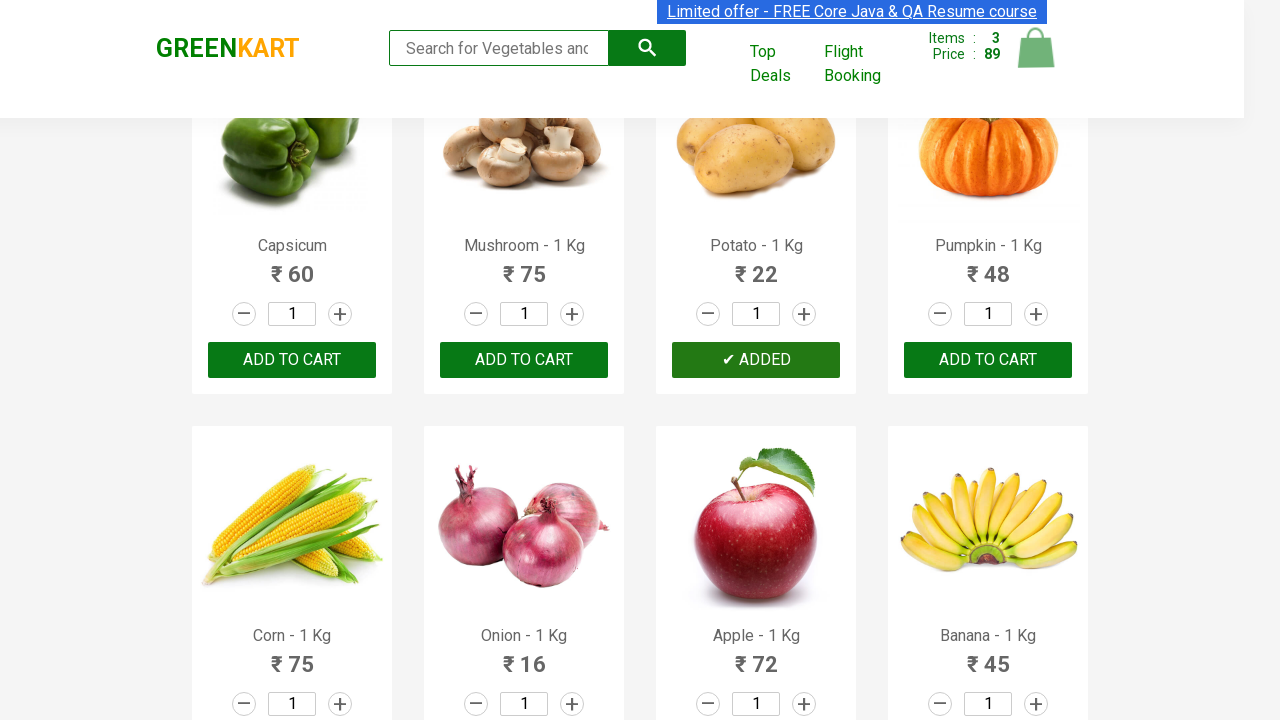

Retrieved product text: Pumpkin - 1 Kg
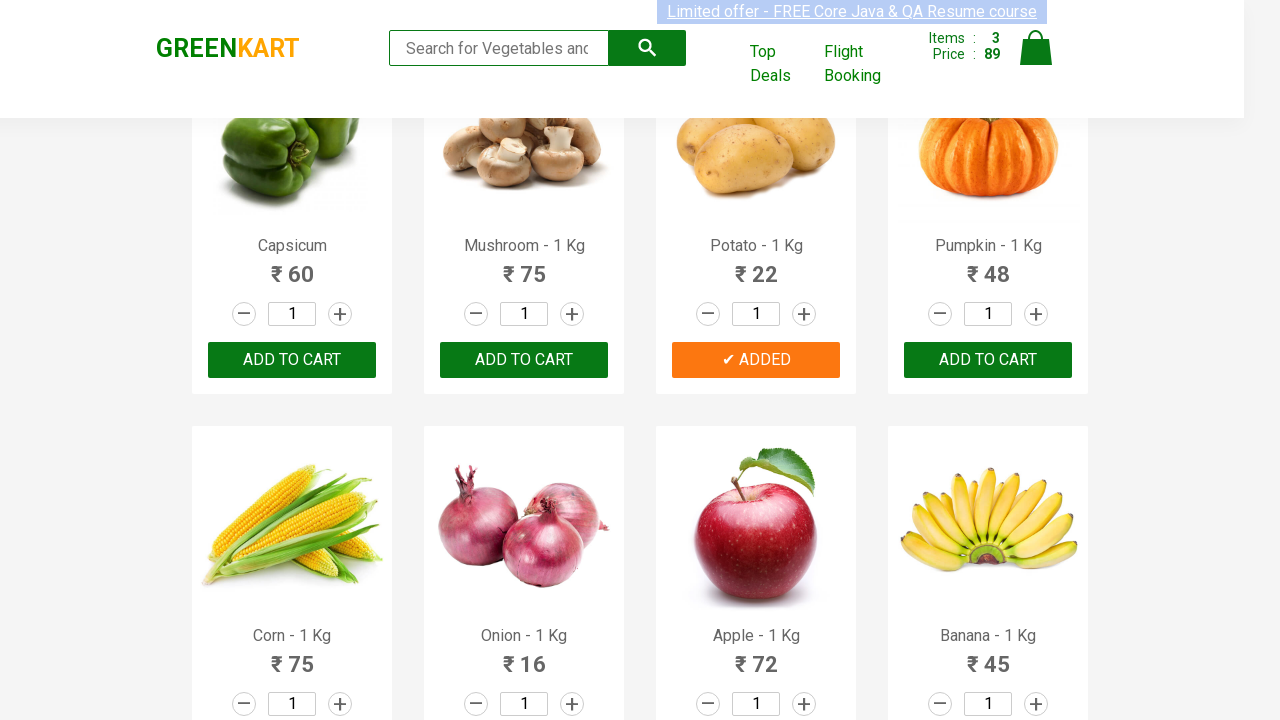

Added Pumpkin to cart at (988, 360) on div.product-action button >> nth=11
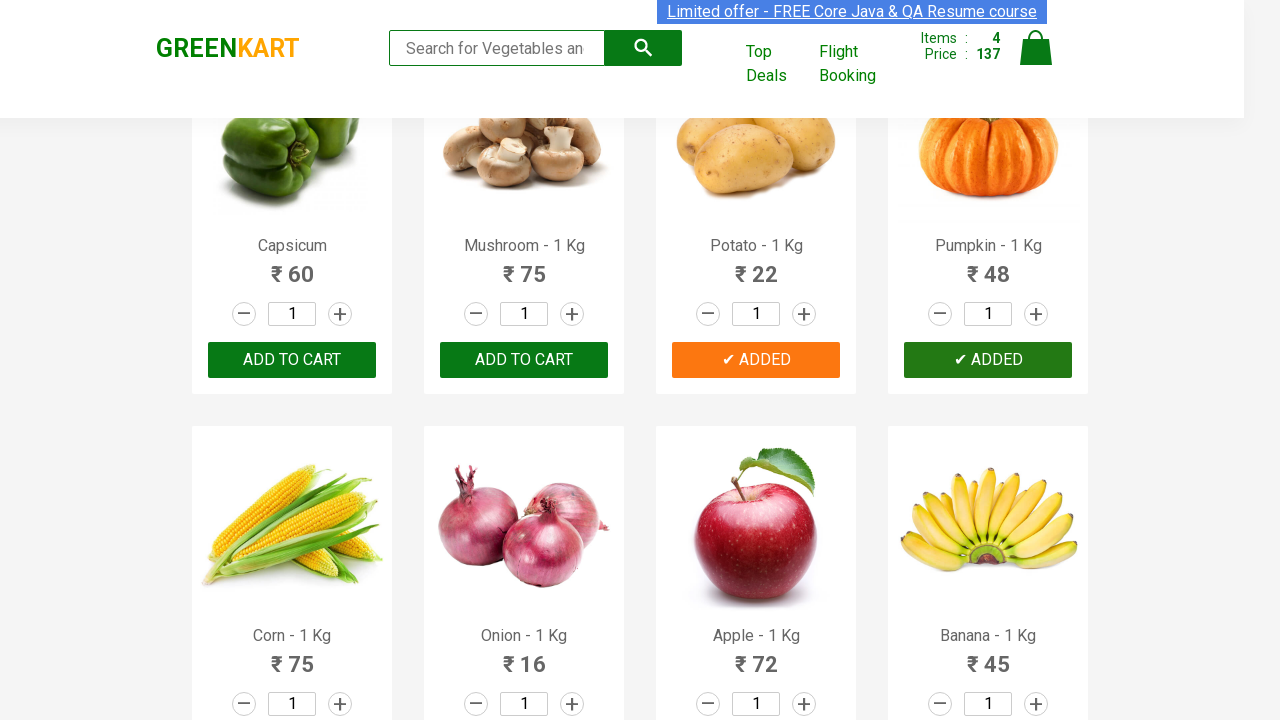

Successfully added all 4 target vegetables to cart
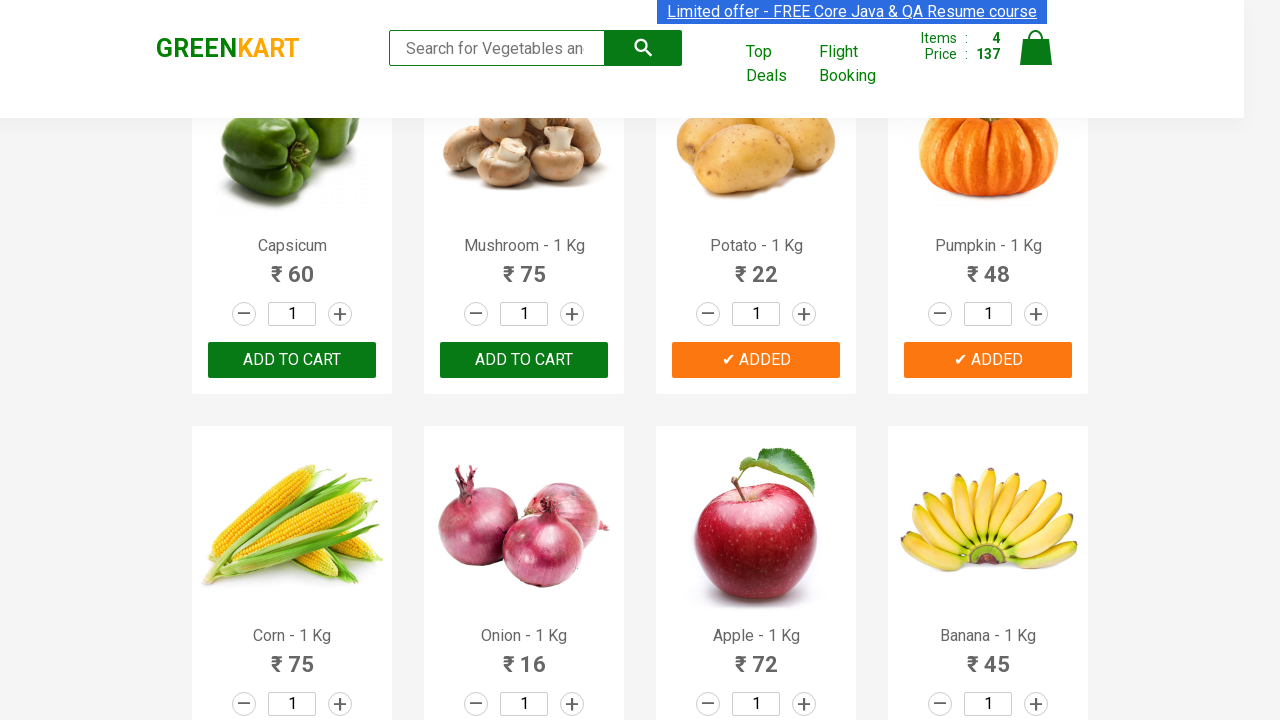

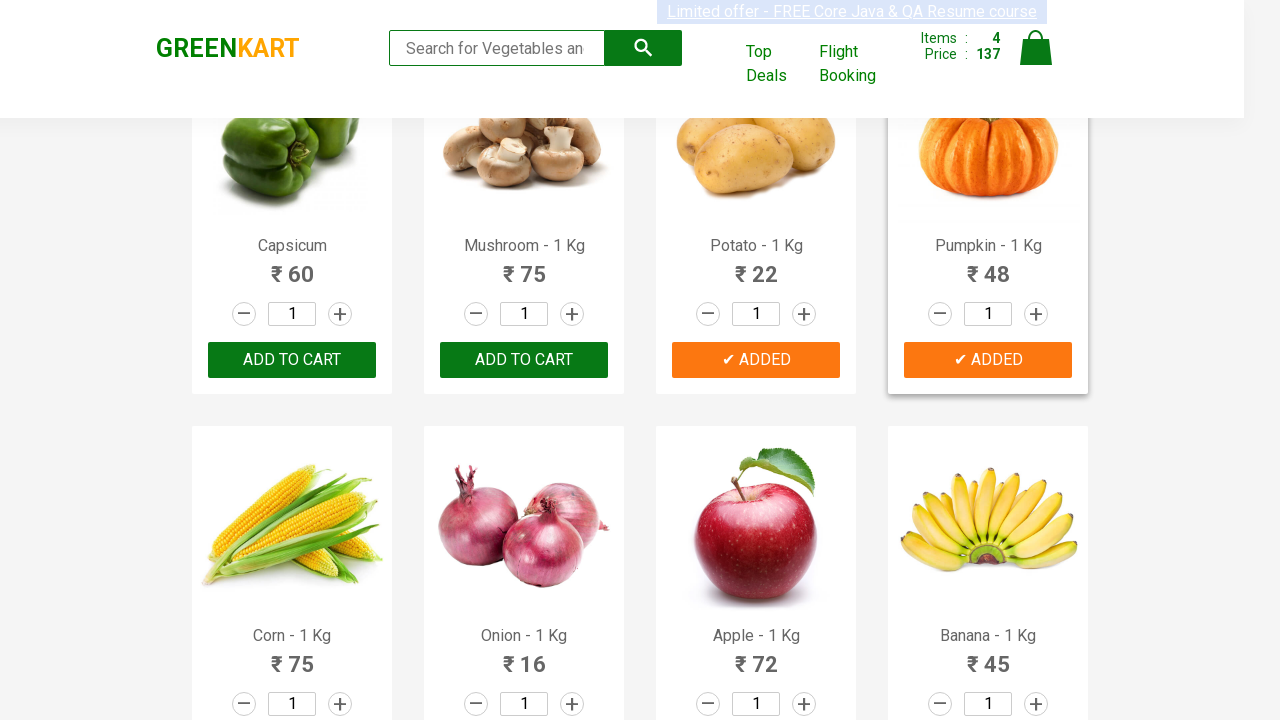